Tests that the Clear completed button displays correct text after completing an item

Starting URL: https://demo.playwright.dev/todomvc

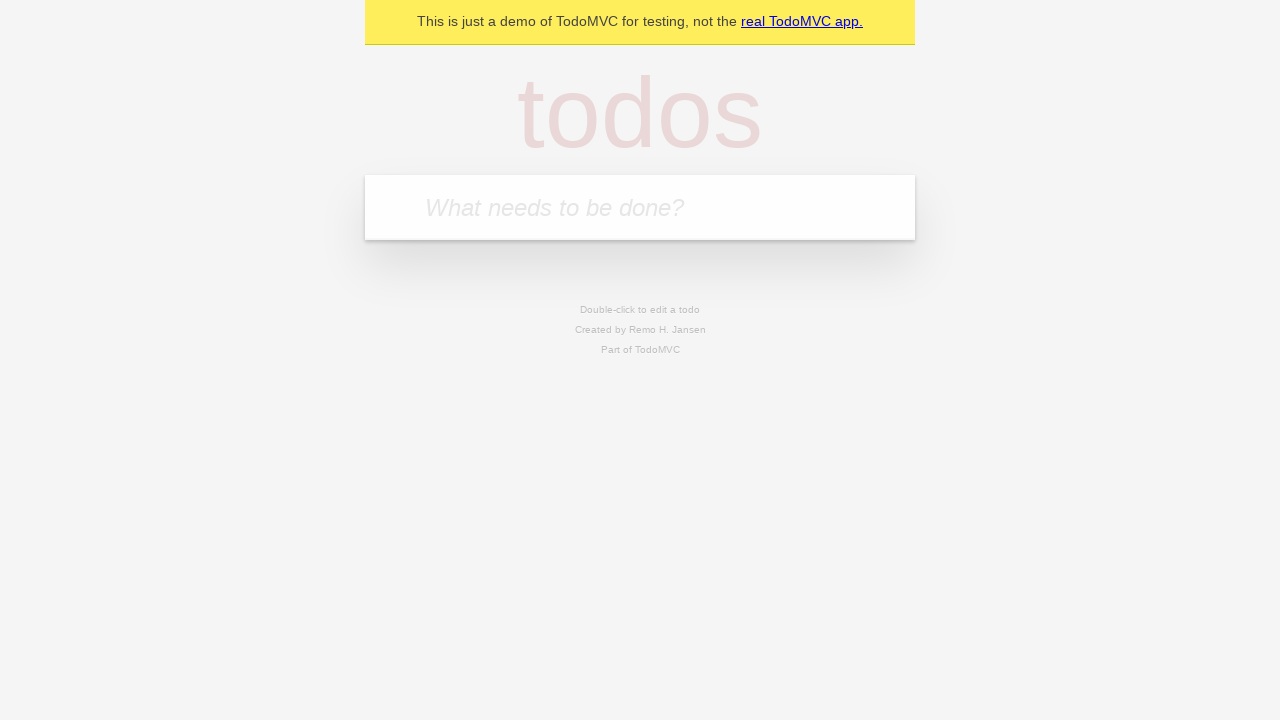

Filled todo input with 'buy some cheese' on internal:attr=[placeholder="What needs to be done?"i]
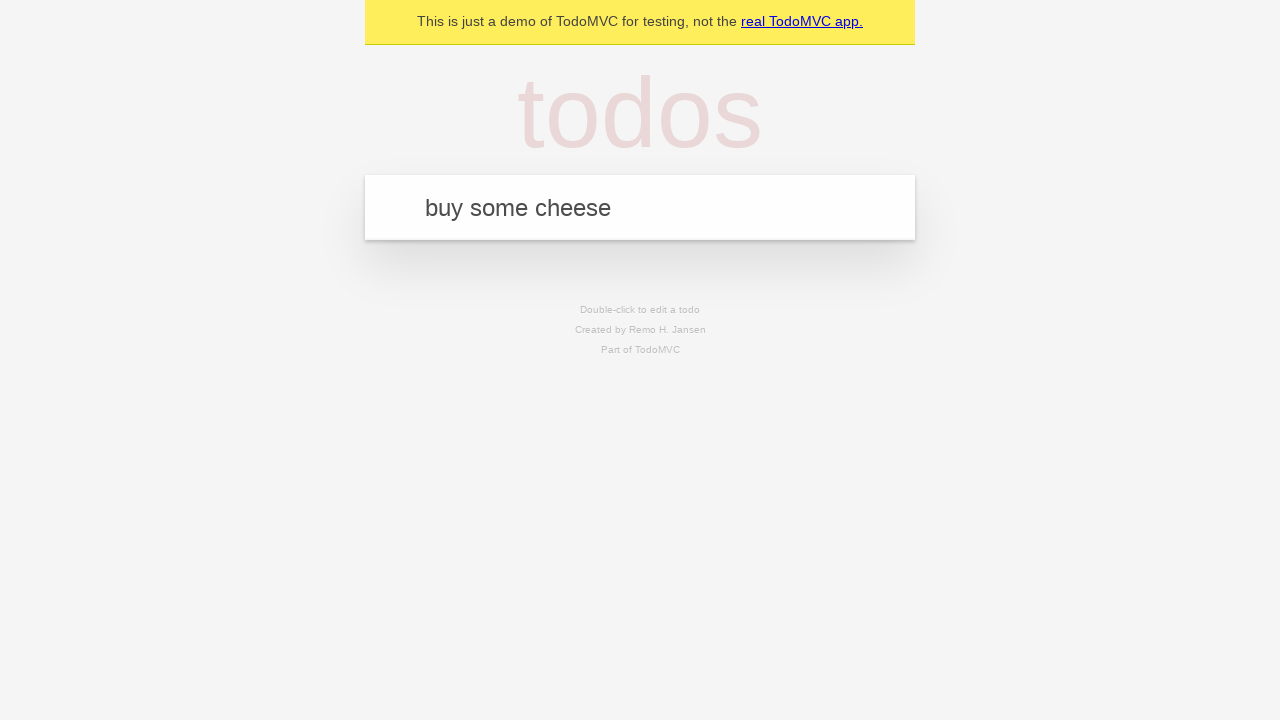

Pressed Enter to create todo 'buy some cheese' on internal:attr=[placeholder="What needs to be done?"i]
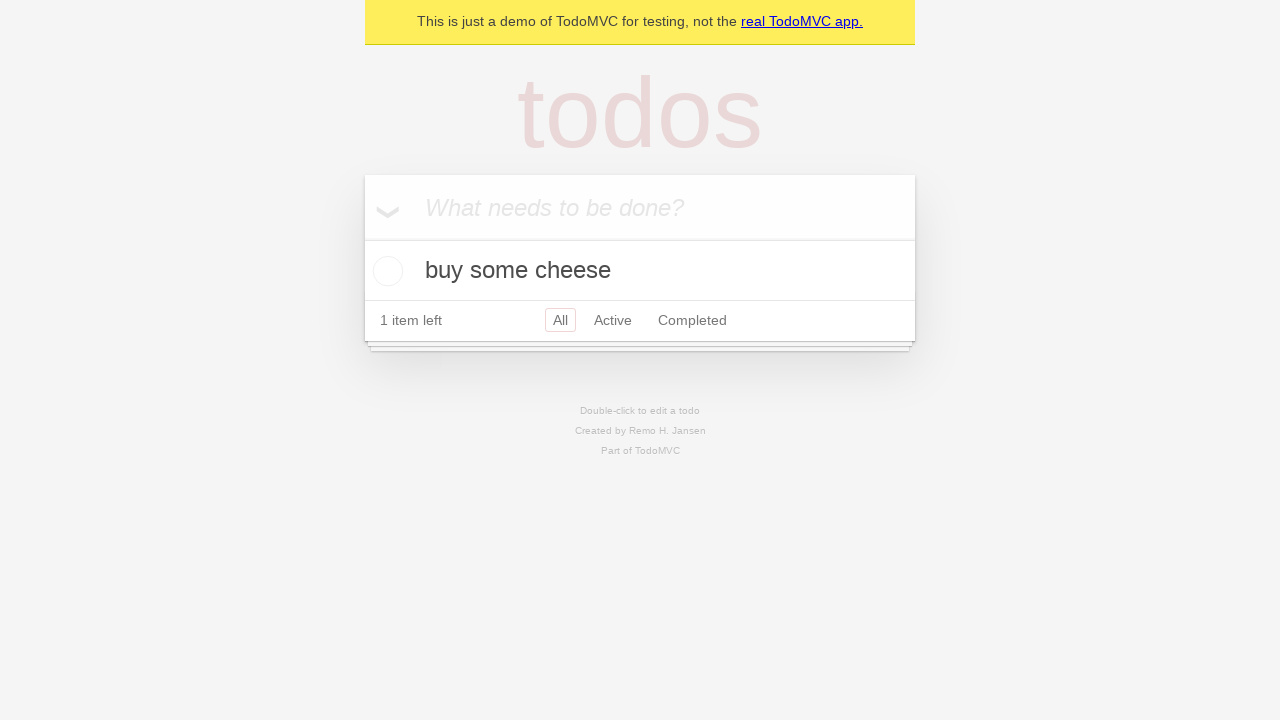

Filled todo input with 'feed the cat' on internal:attr=[placeholder="What needs to be done?"i]
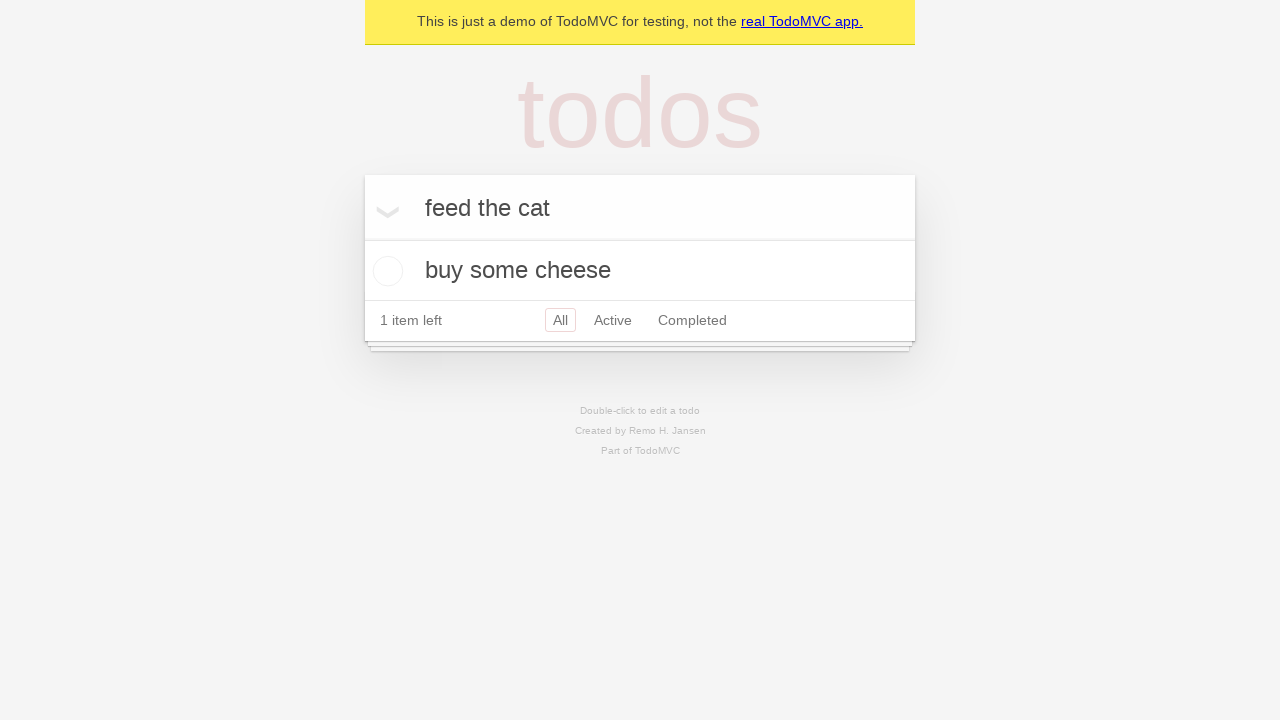

Pressed Enter to create todo 'feed the cat' on internal:attr=[placeholder="What needs to be done?"i]
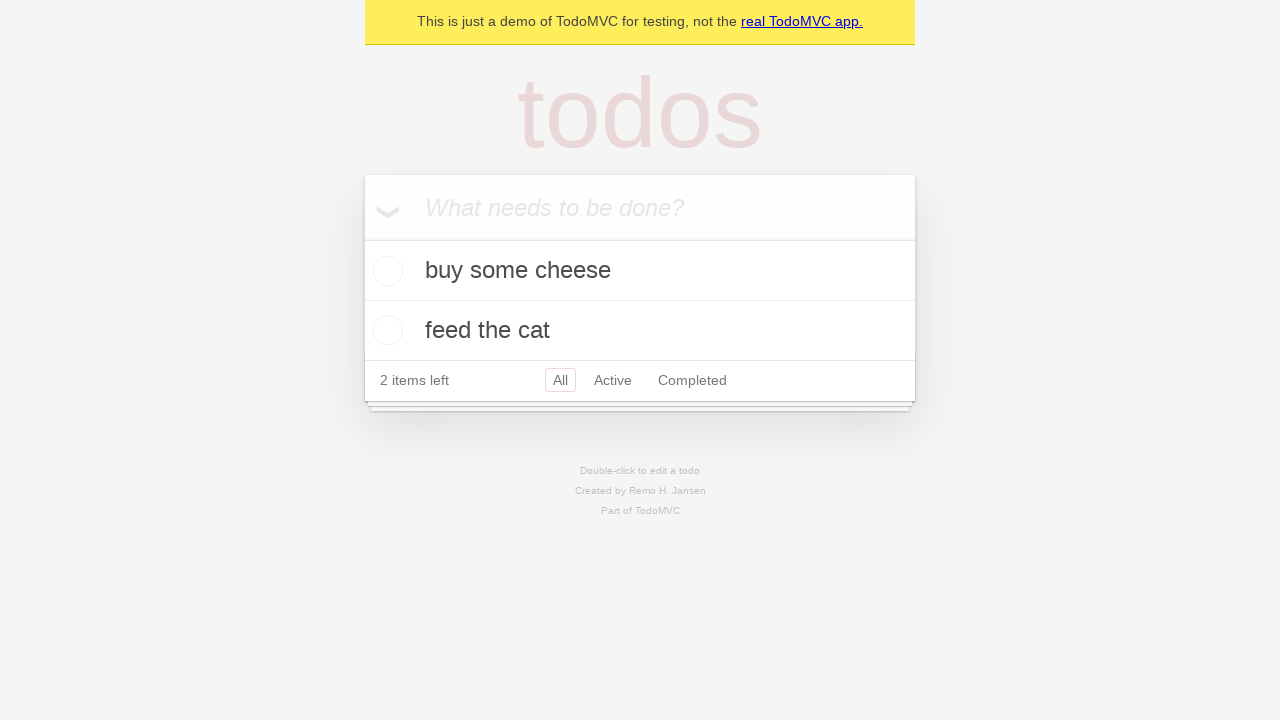

Filled todo input with 'book a doctors appointment' on internal:attr=[placeholder="What needs to be done?"i]
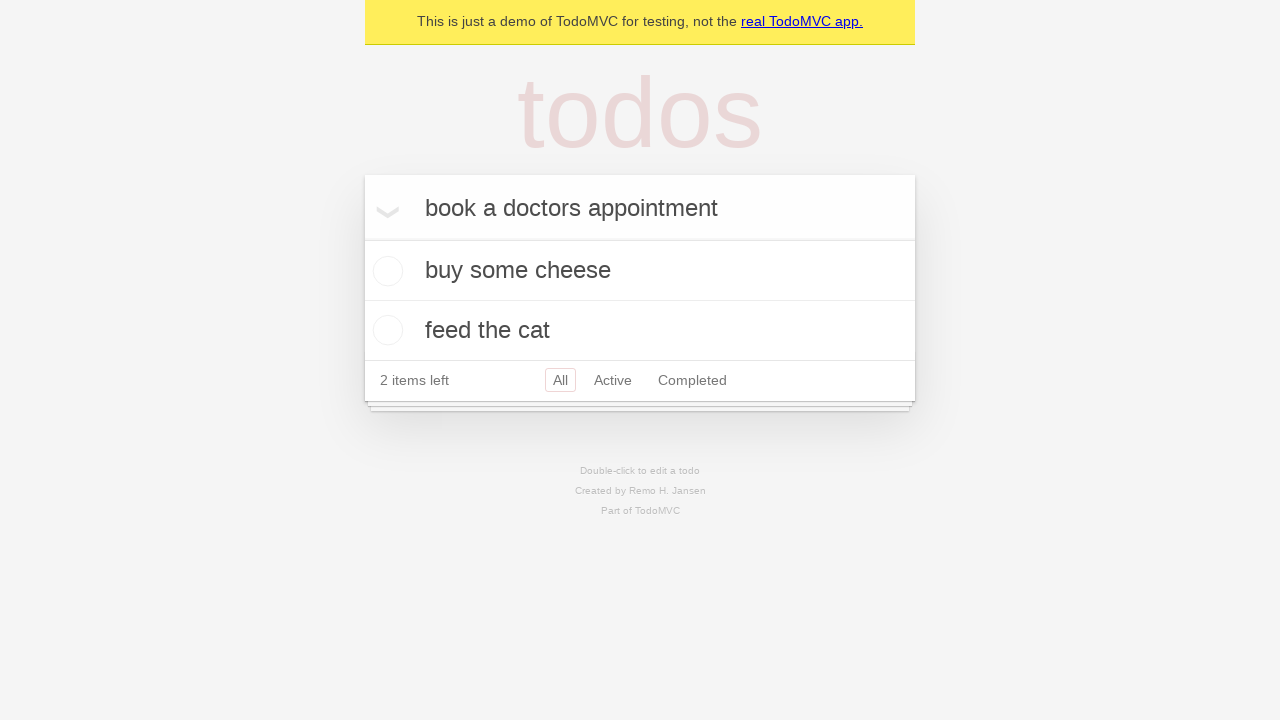

Pressed Enter to create todo 'book a doctors appointment' on internal:attr=[placeholder="What needs to be done?"i]
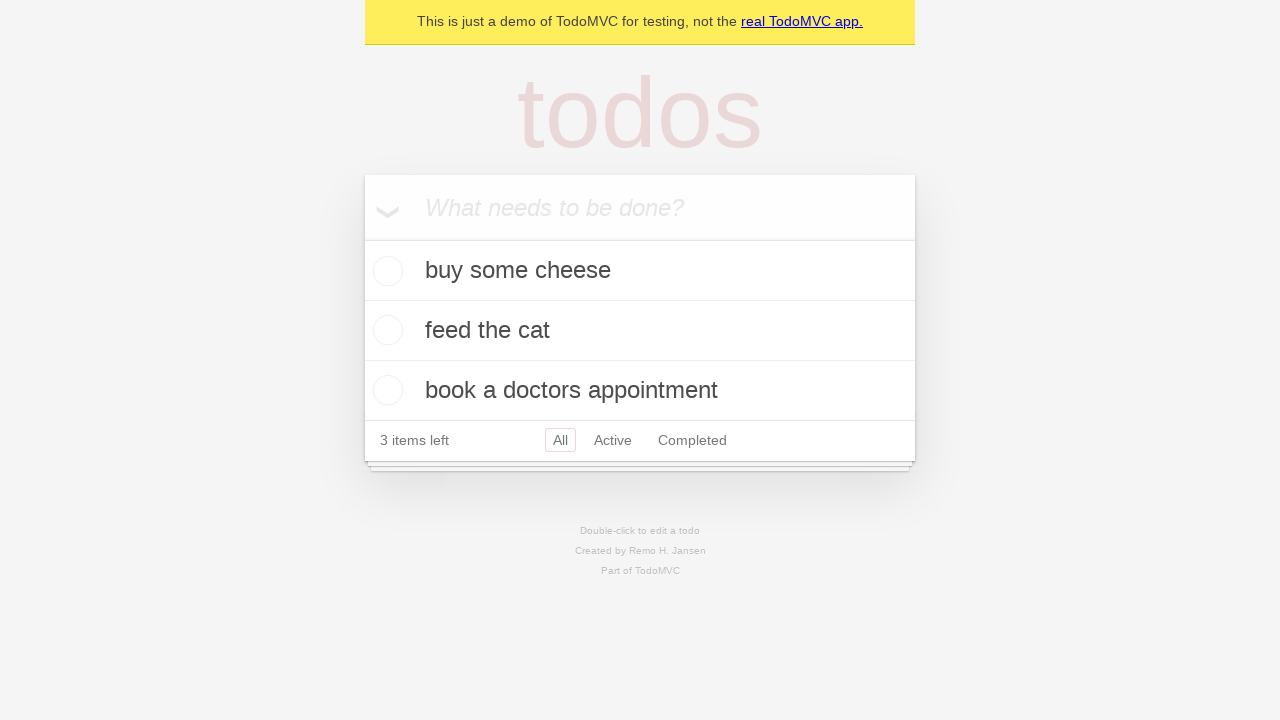

Checked the first todo item as completed at (385, 271) on .todo-list li .toggle >> nth=0
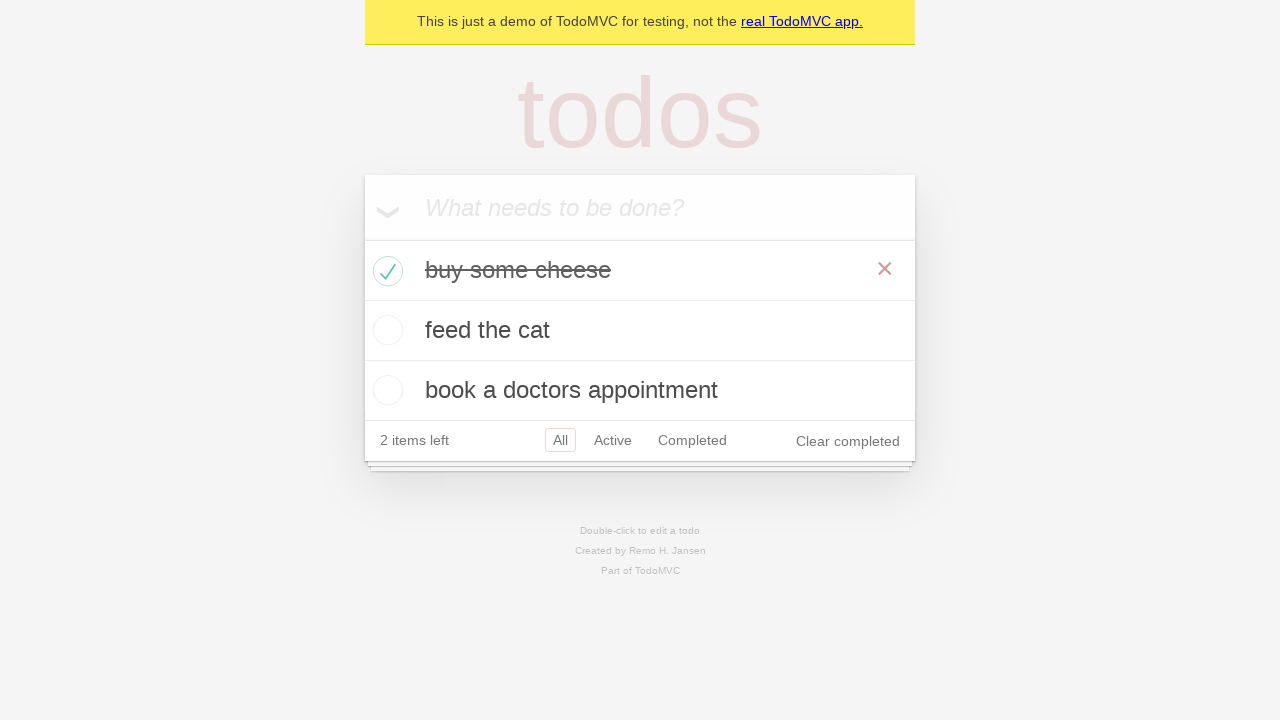

Verified 'Clear completed' button is now visible
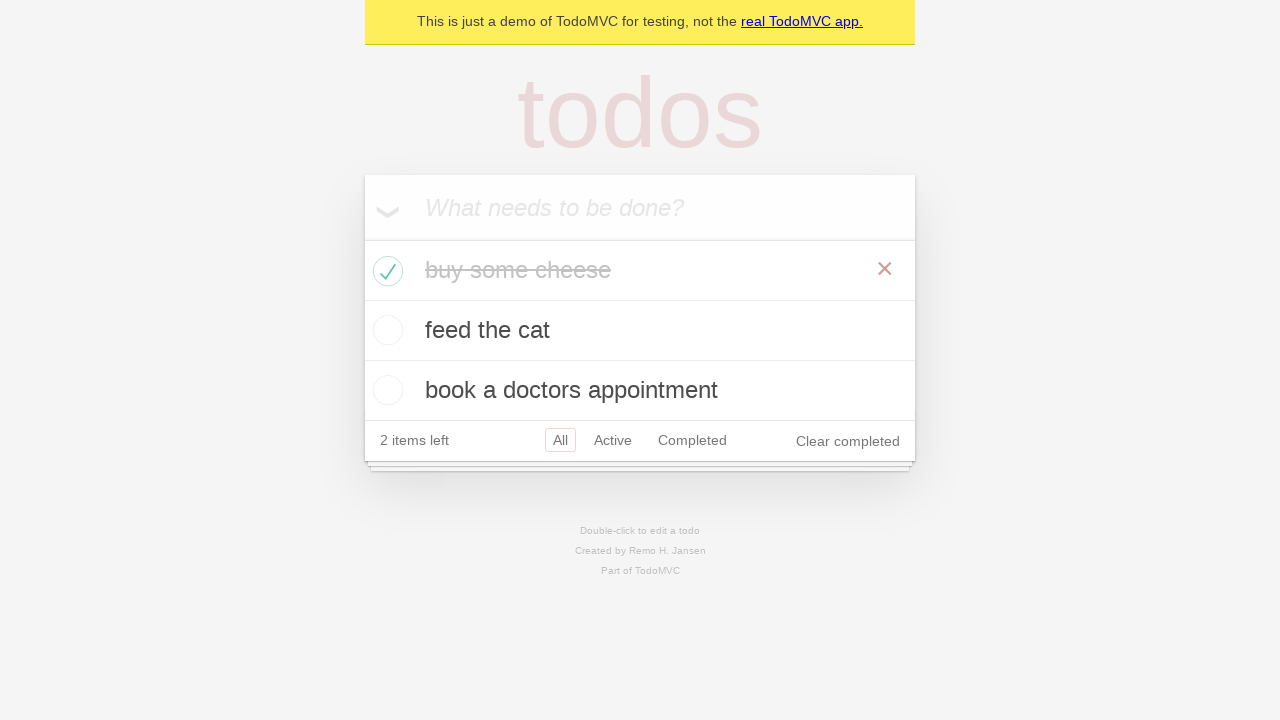

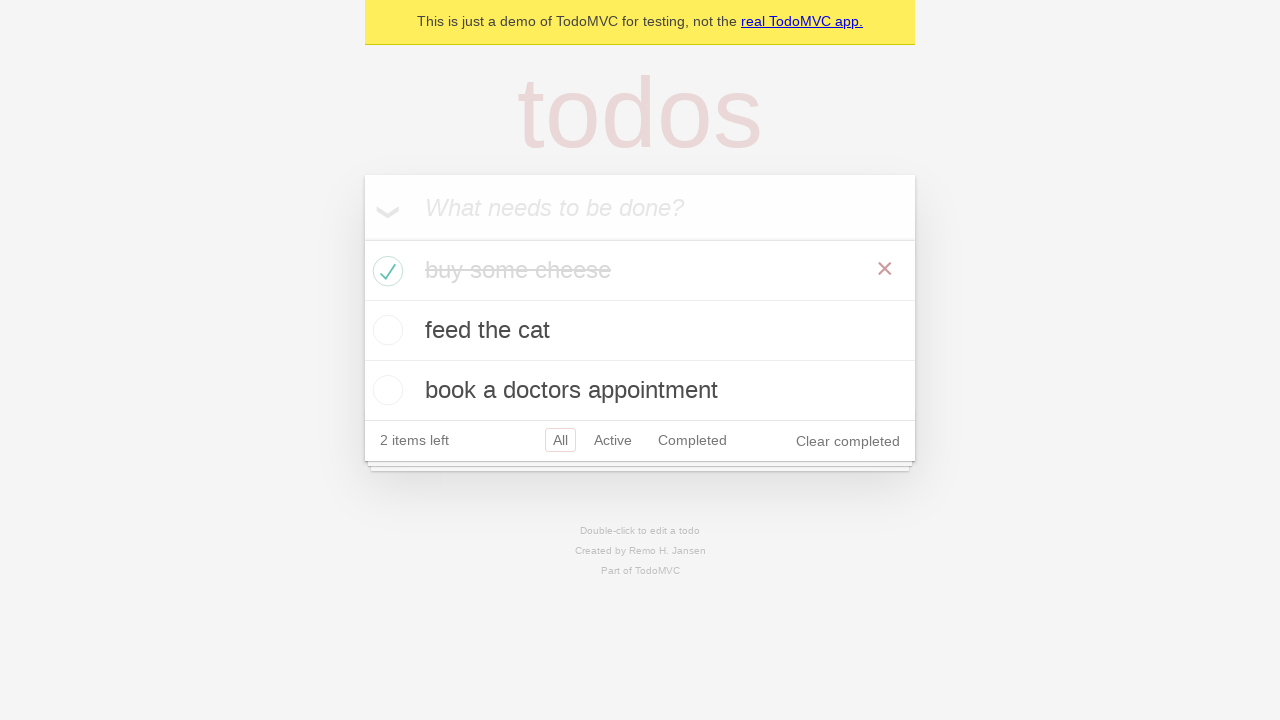